Tests a textbox by verifying its initial value is "Selenium WebDriver", clearing it, entering new text "JAVA", and verifying the new value

Starting URL: http://omayo.blogspot.com/

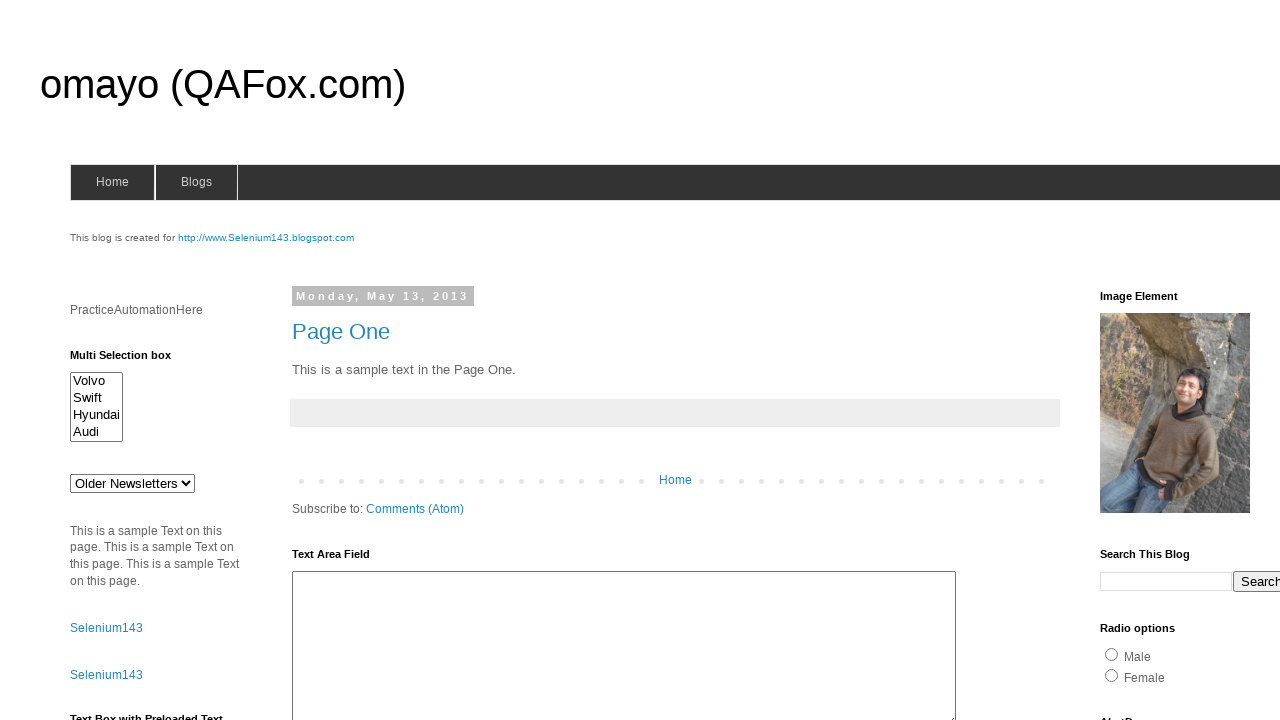

Navigated to http://omayo.blogspot.com/
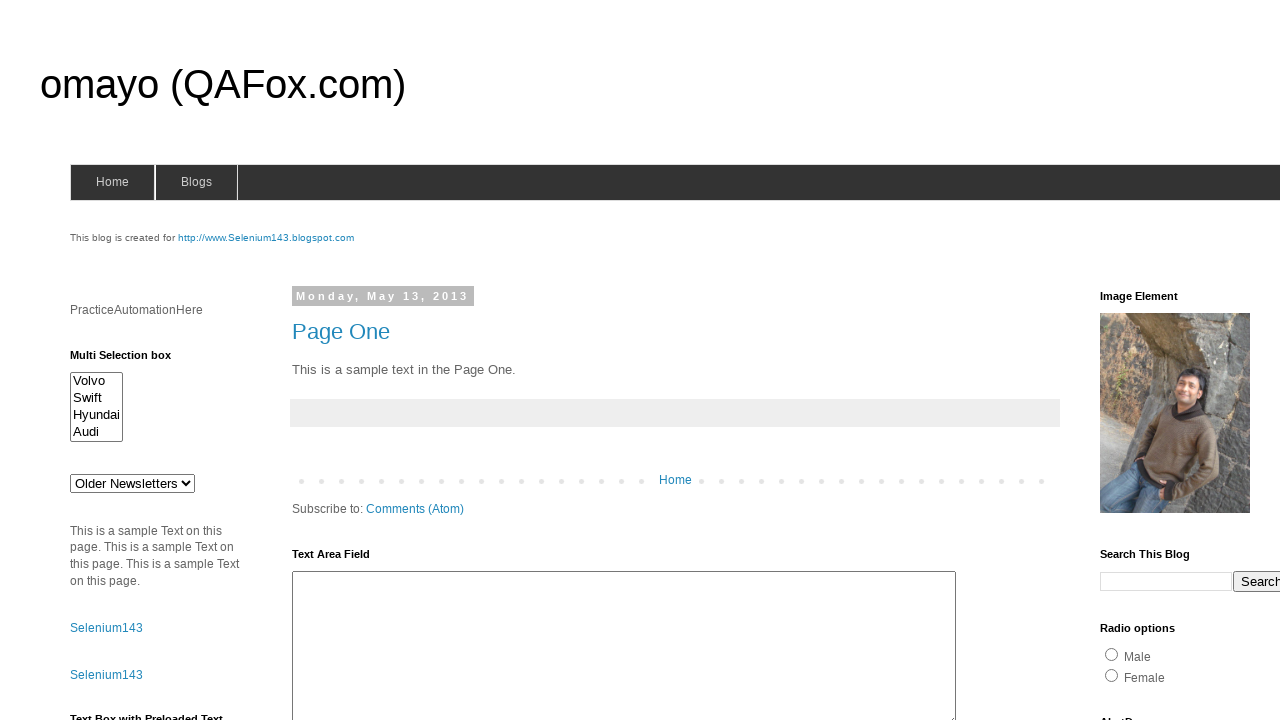

Located textbox with id 'textbox1'
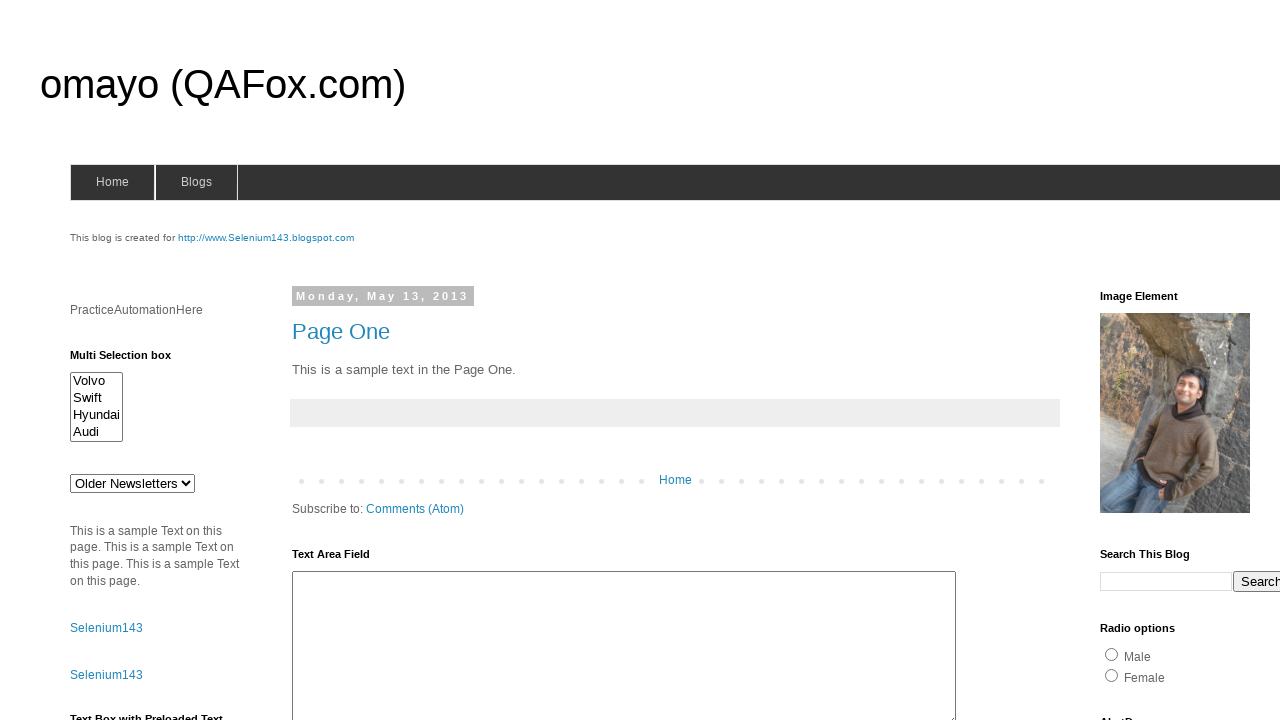

Verified initial textbox value is 'Selenium WebDriver'
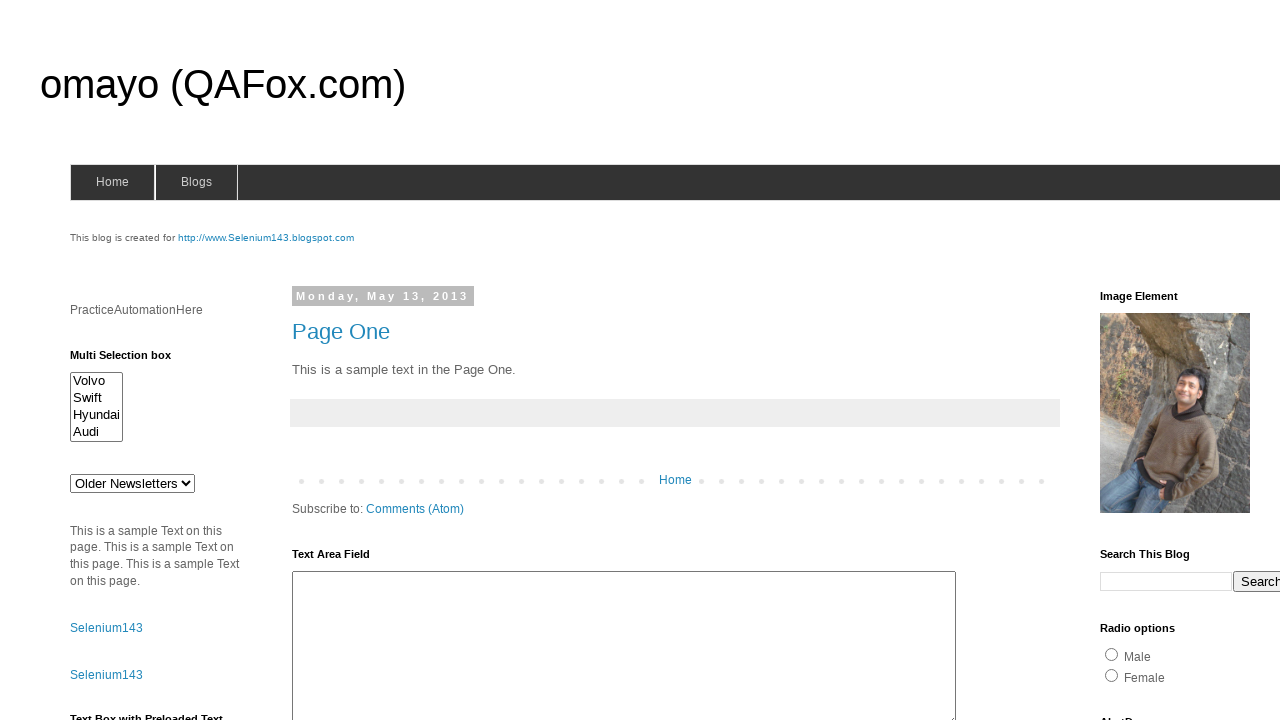

Cleared the textbox on input#textbox1
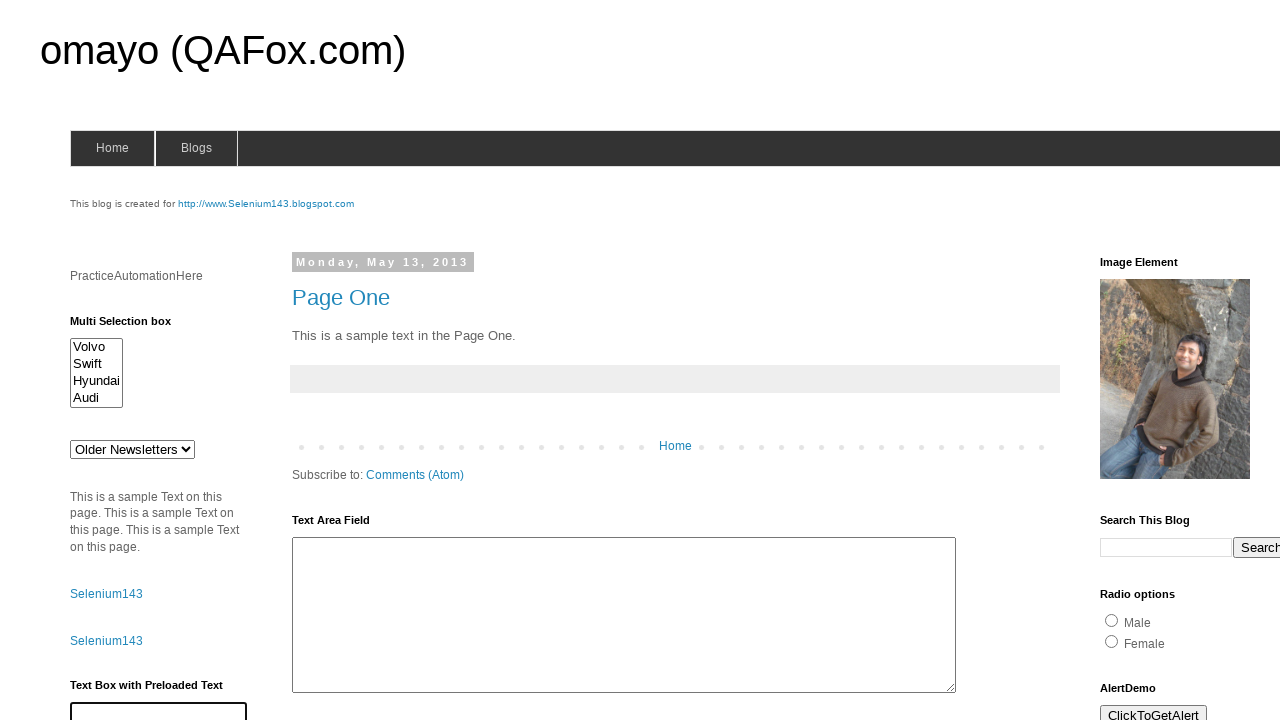

Filled textbox with 'JAVA' on input#textbox1
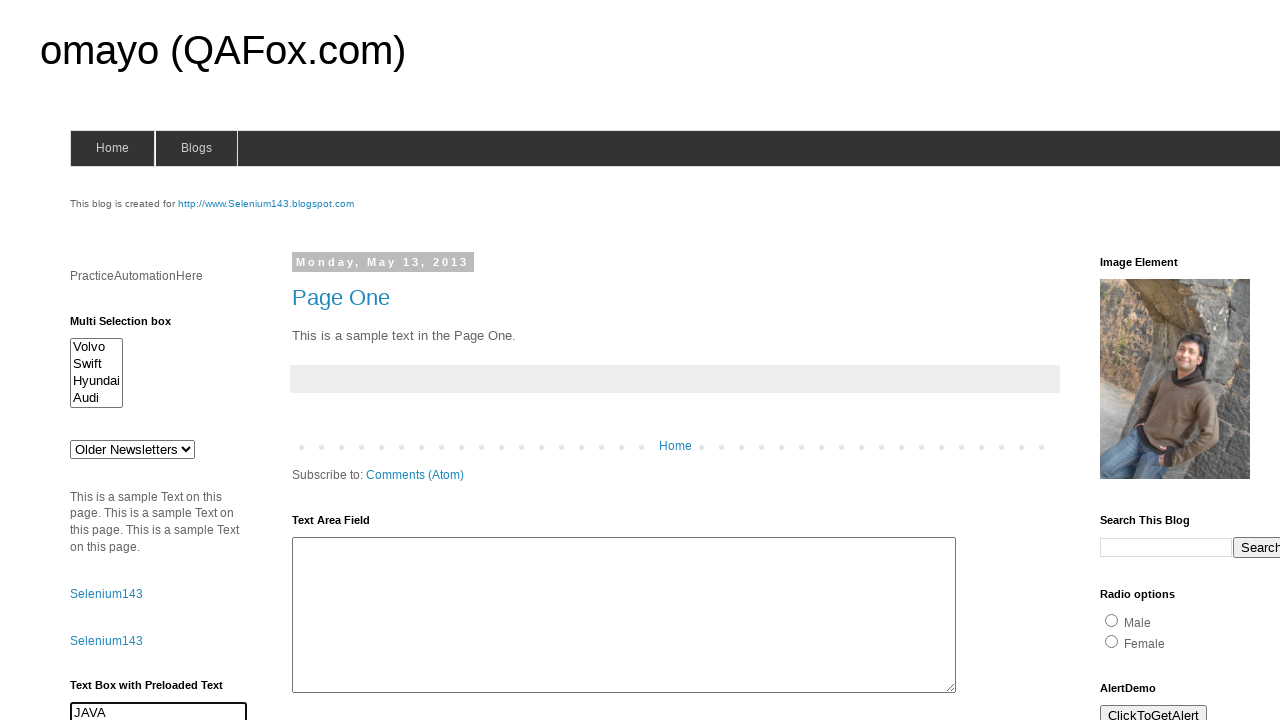

Verified textbox value is now 'JAVA'
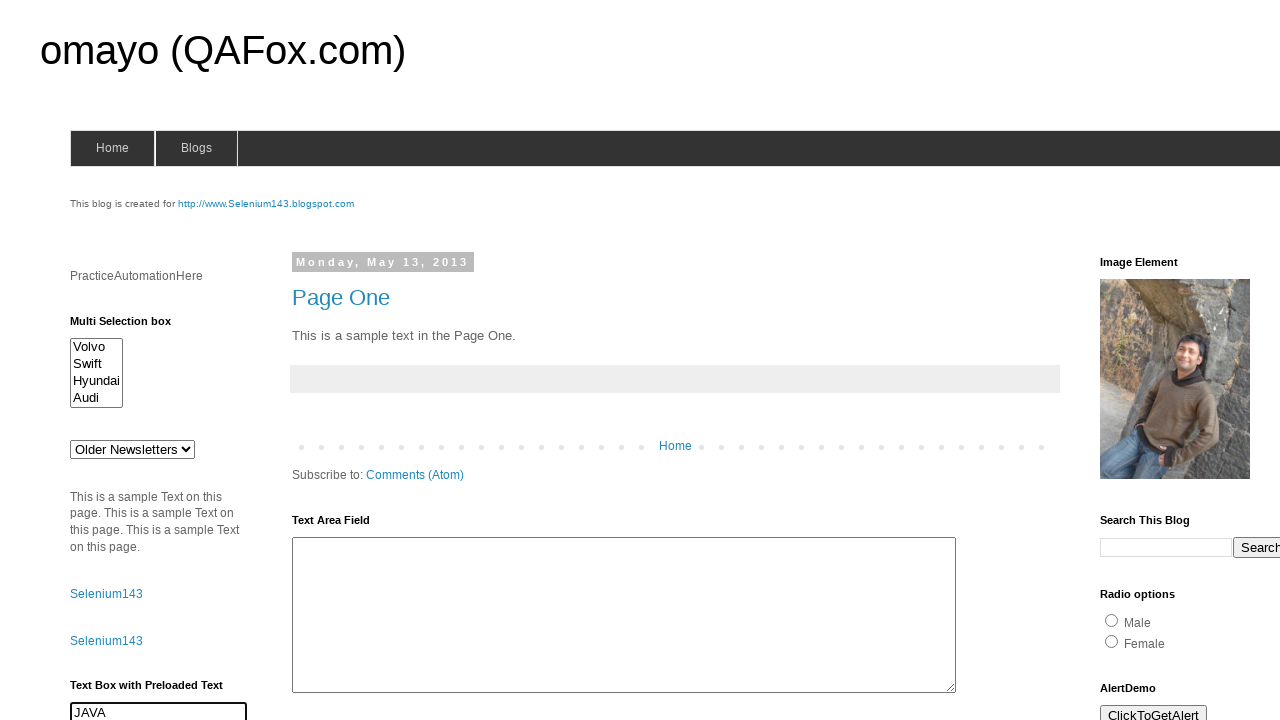

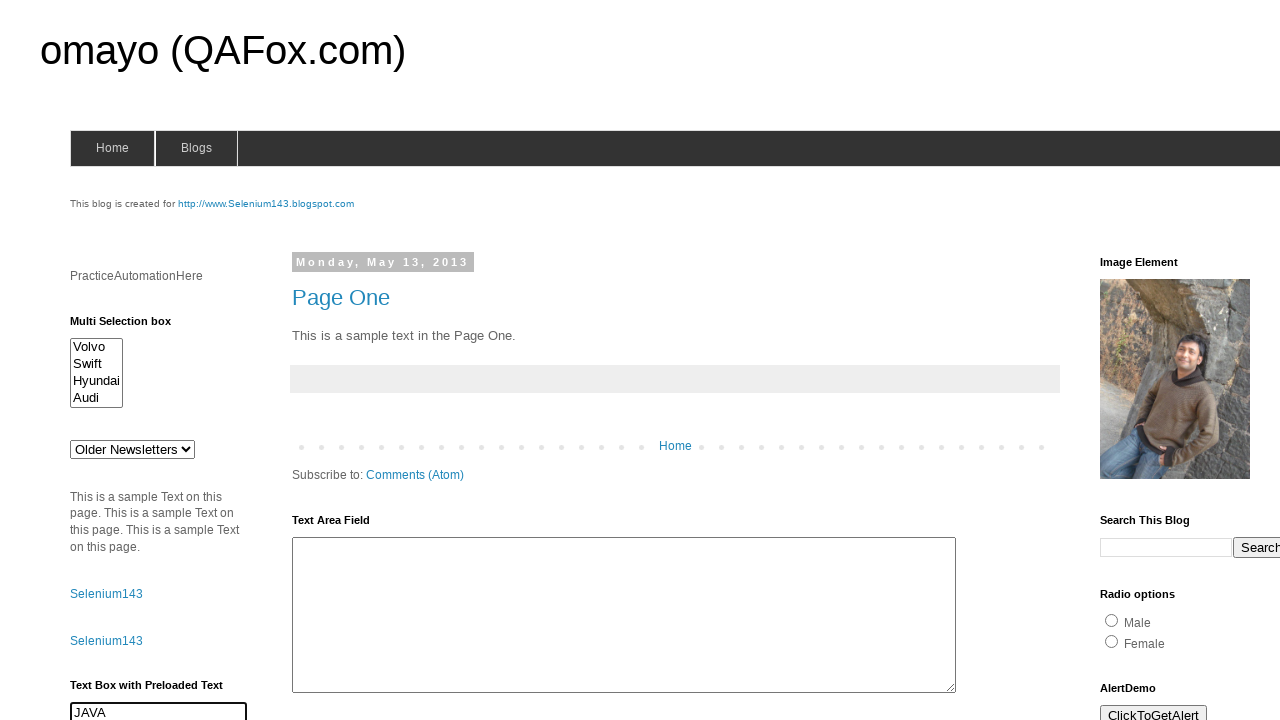